Tests keyboard input functionality by clicking on a userid input field, typing an email address, pressing Tab, and typing again

Starting URL: https://omayo.blogspot.com/

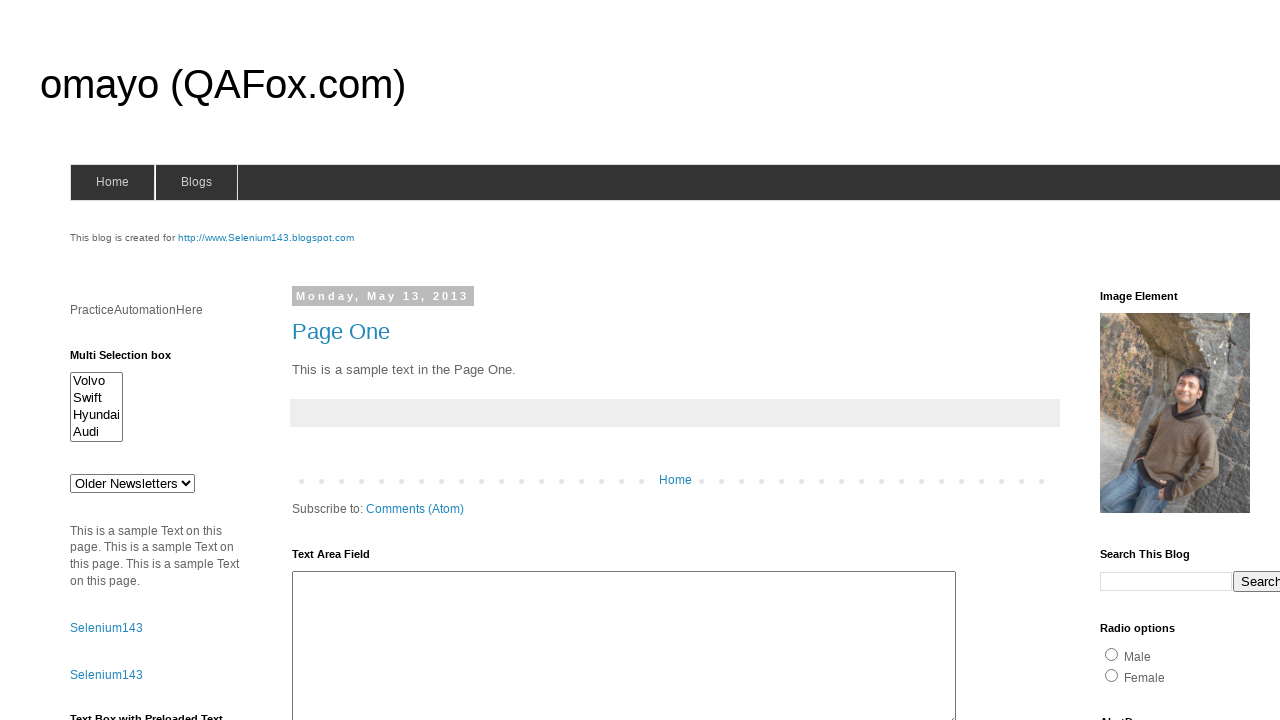

Clicked on userid input field at (438, 361) on xpath=//input[@name='userid']
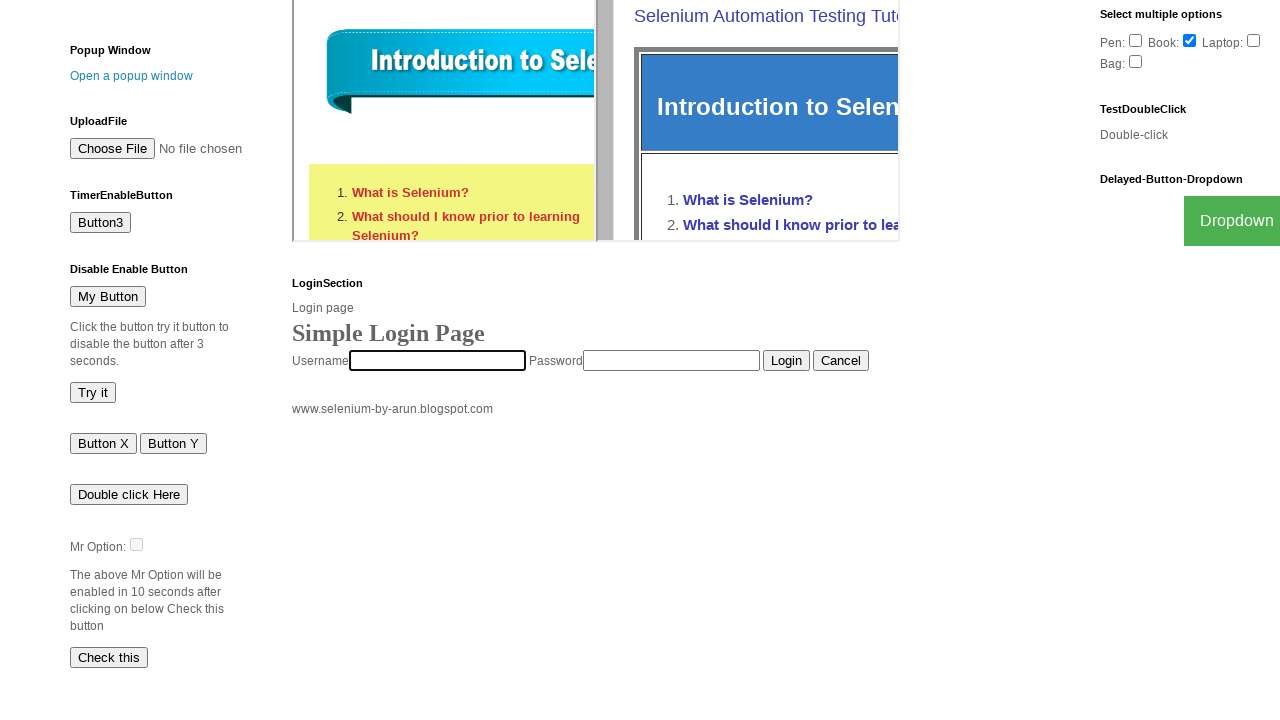

Typed email address 'testing@test.com' in userid field
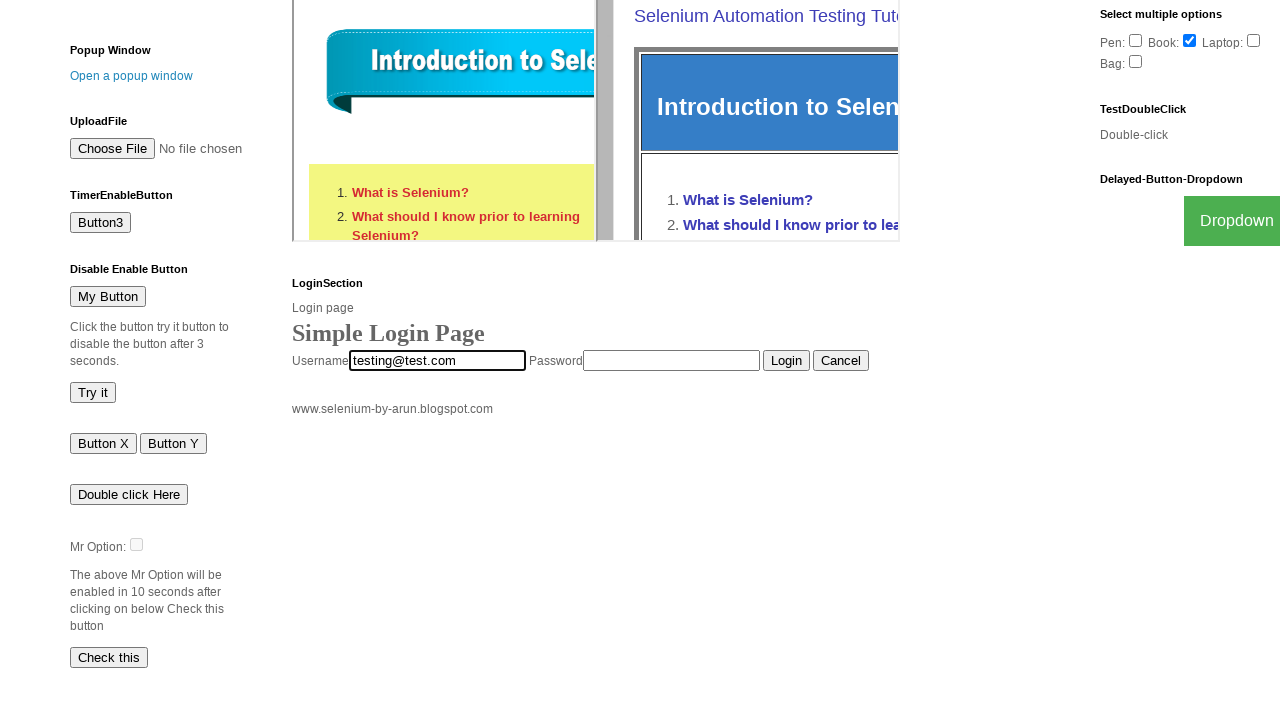

Pressed Tab to move to next field
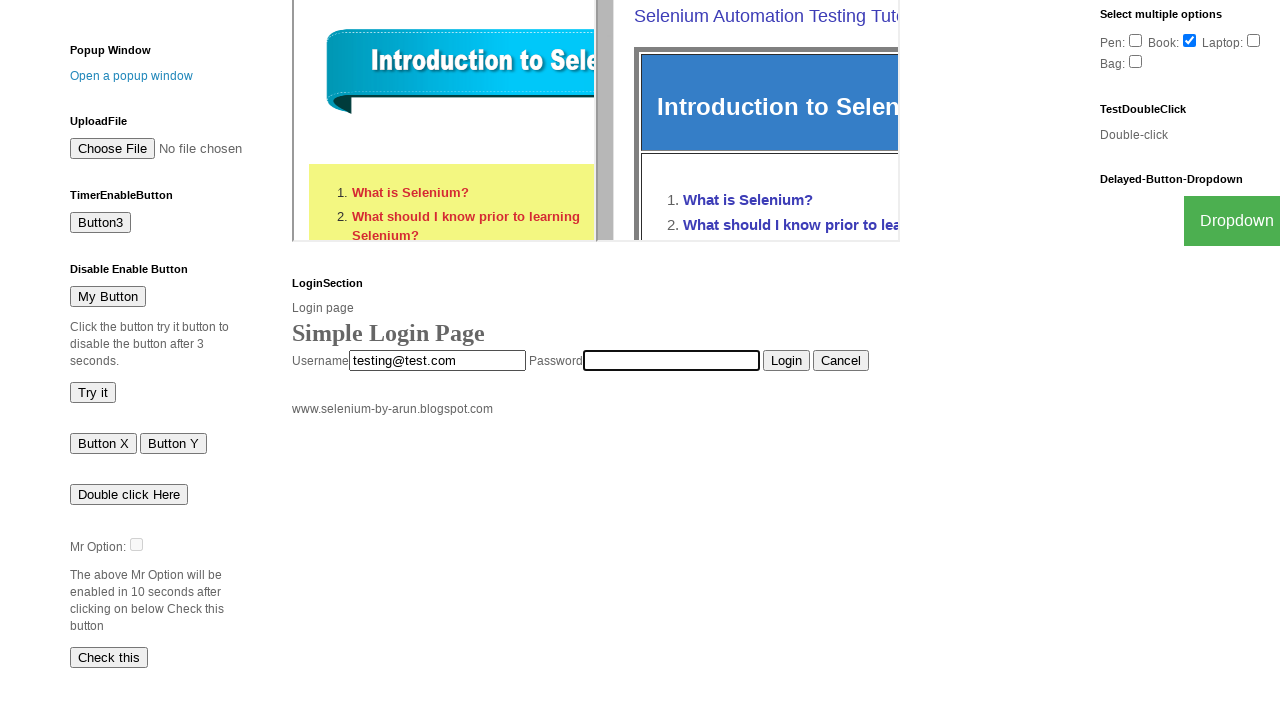

Typed email address 'testing@test.com' in next field
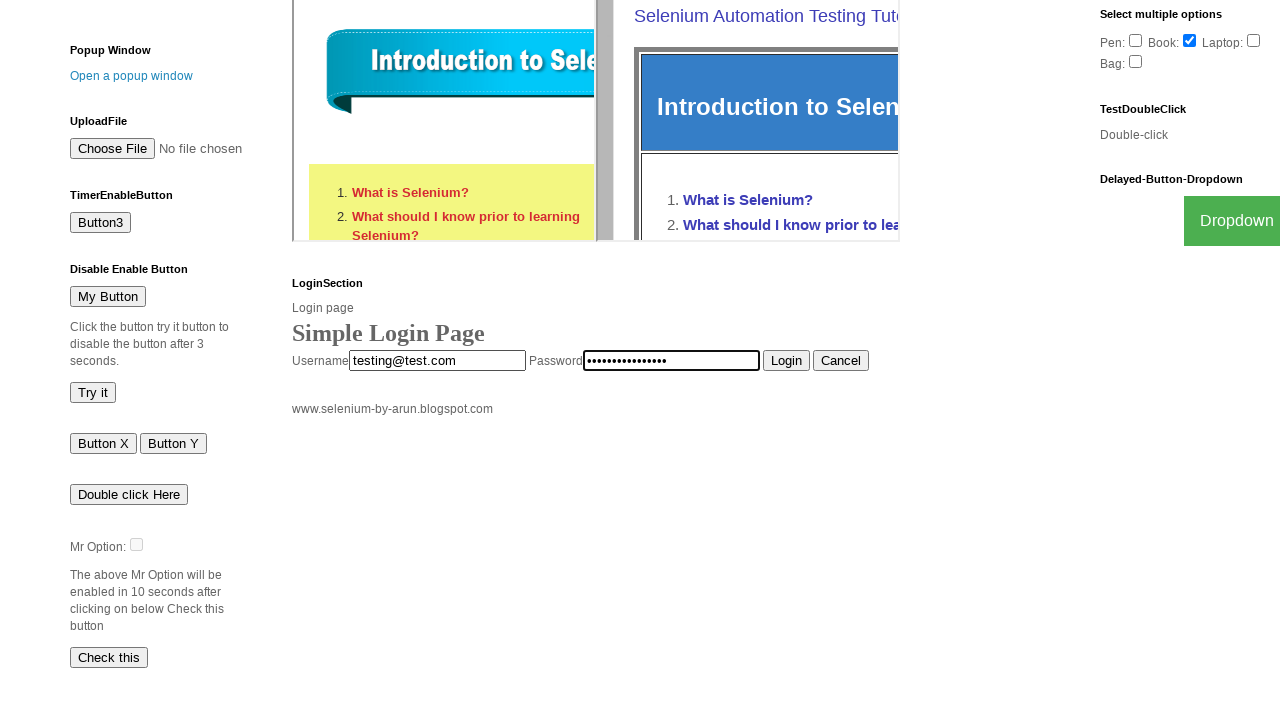

Pressed Enter key
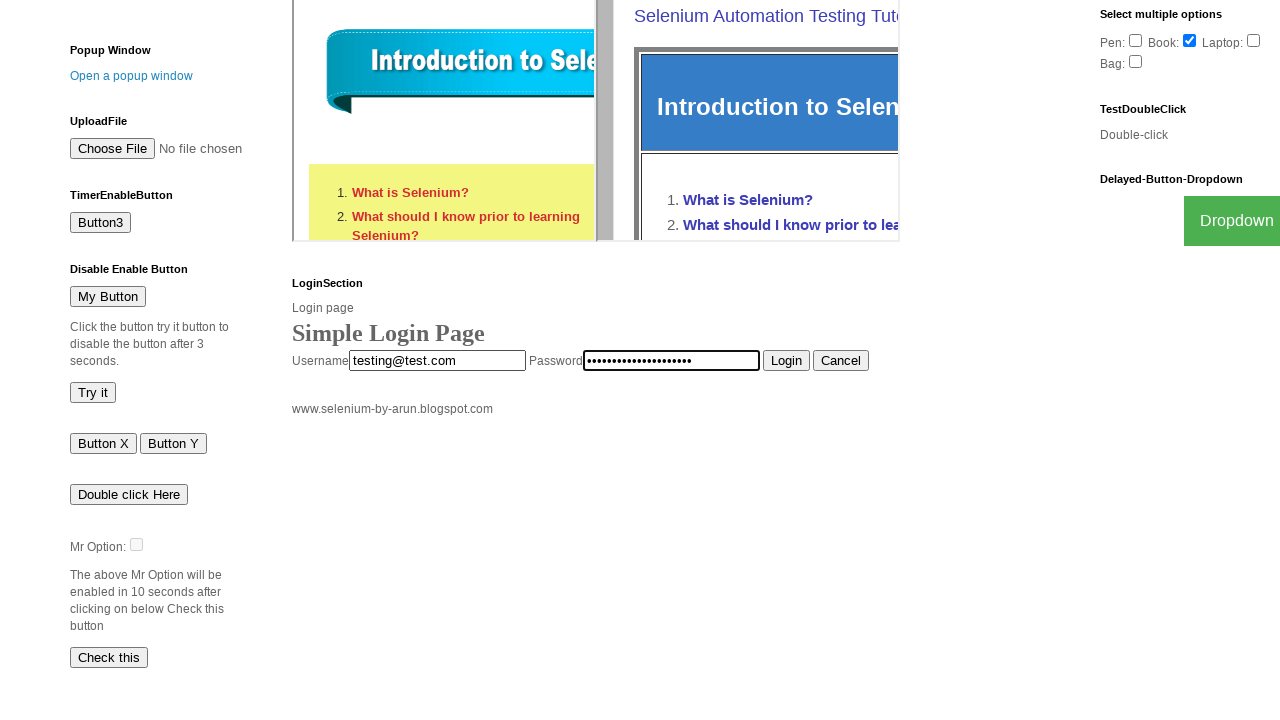

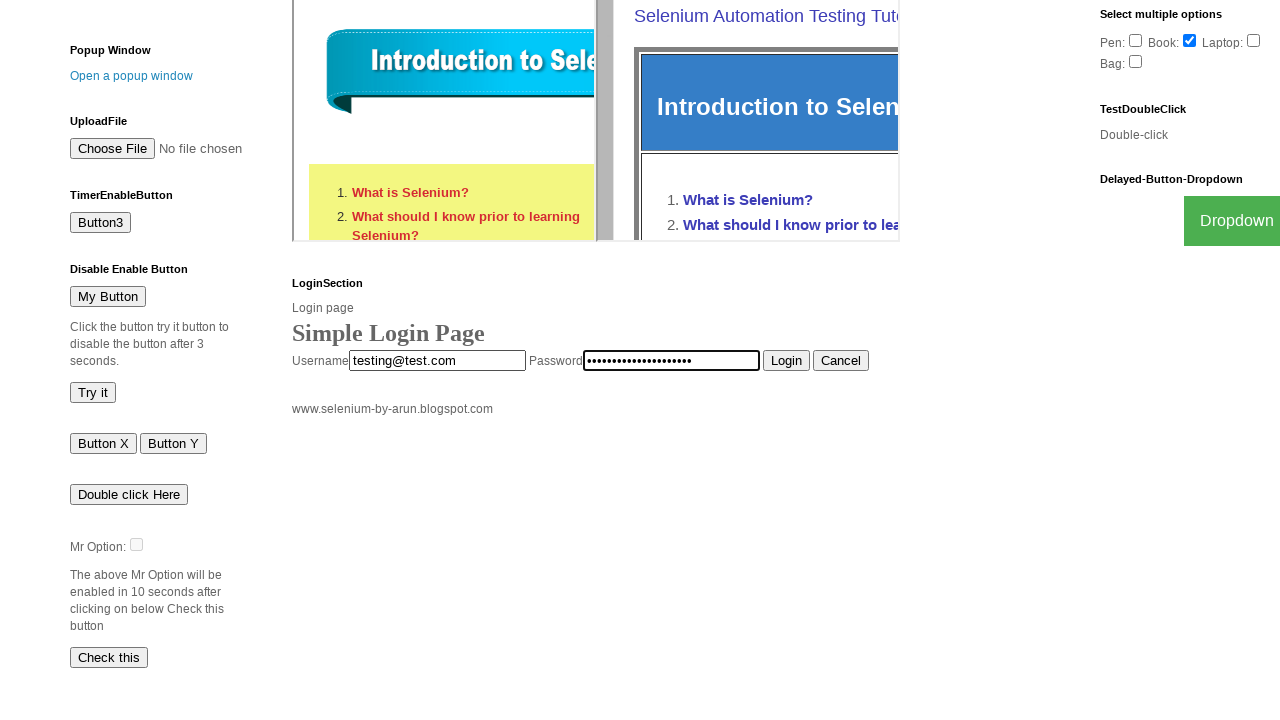